Tests that the todo counter displays the correct number of items as todos are added to the list.

Starting URL: https://demo.playwright.dev/todomvc

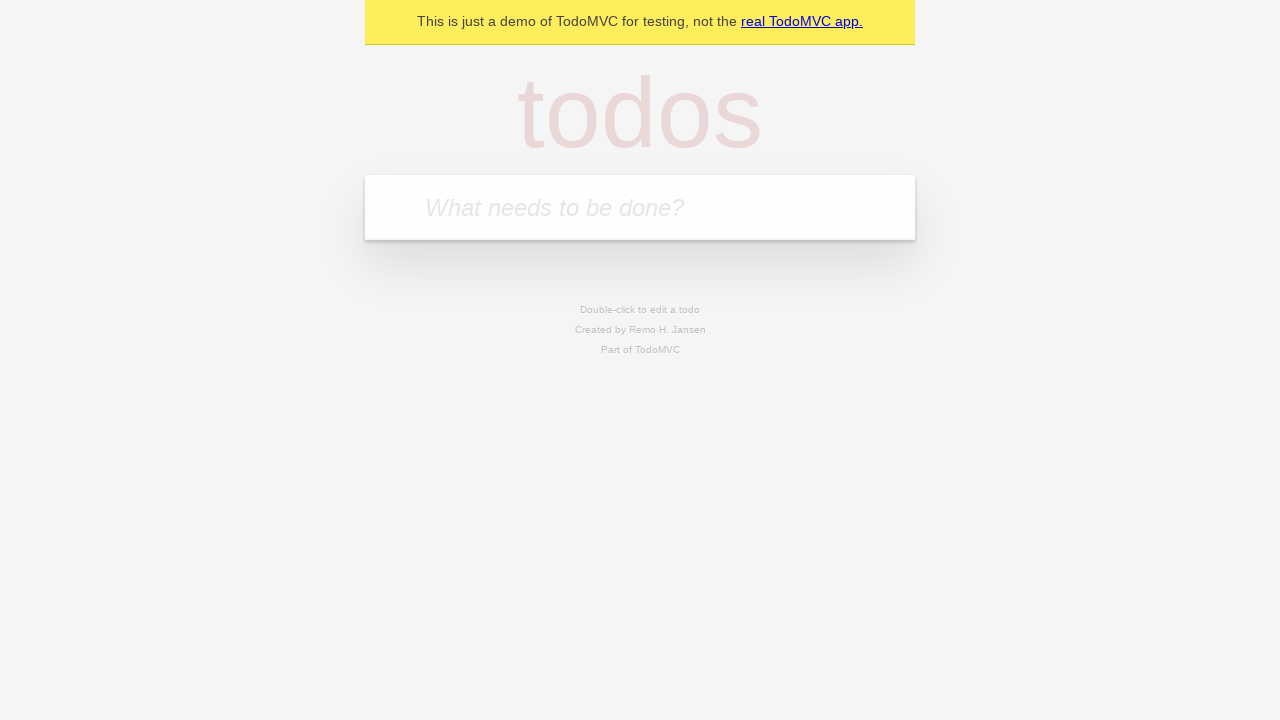

Filled todo input field with 'buy some cheese' on internal:attr=[placeholder="What needs to be done?"i]
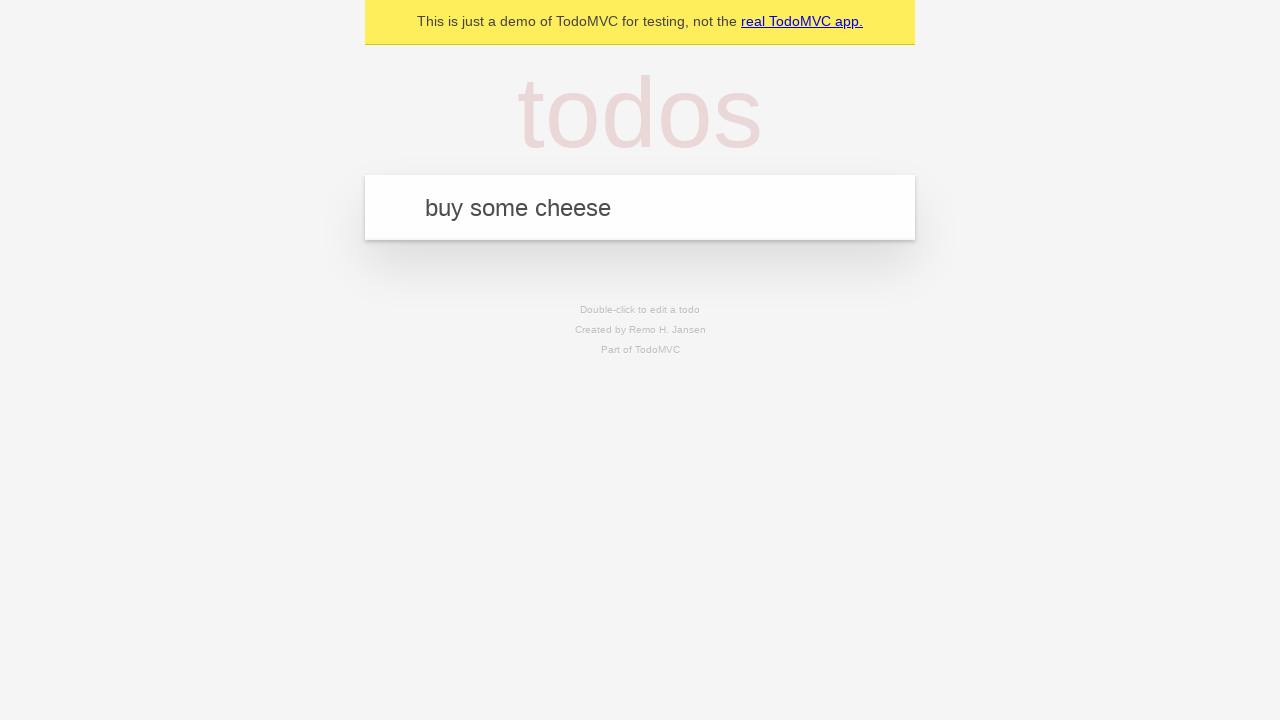

Pressed Enter to create first todo item on internal:attr=[placeholder="What needs to be done?"i]
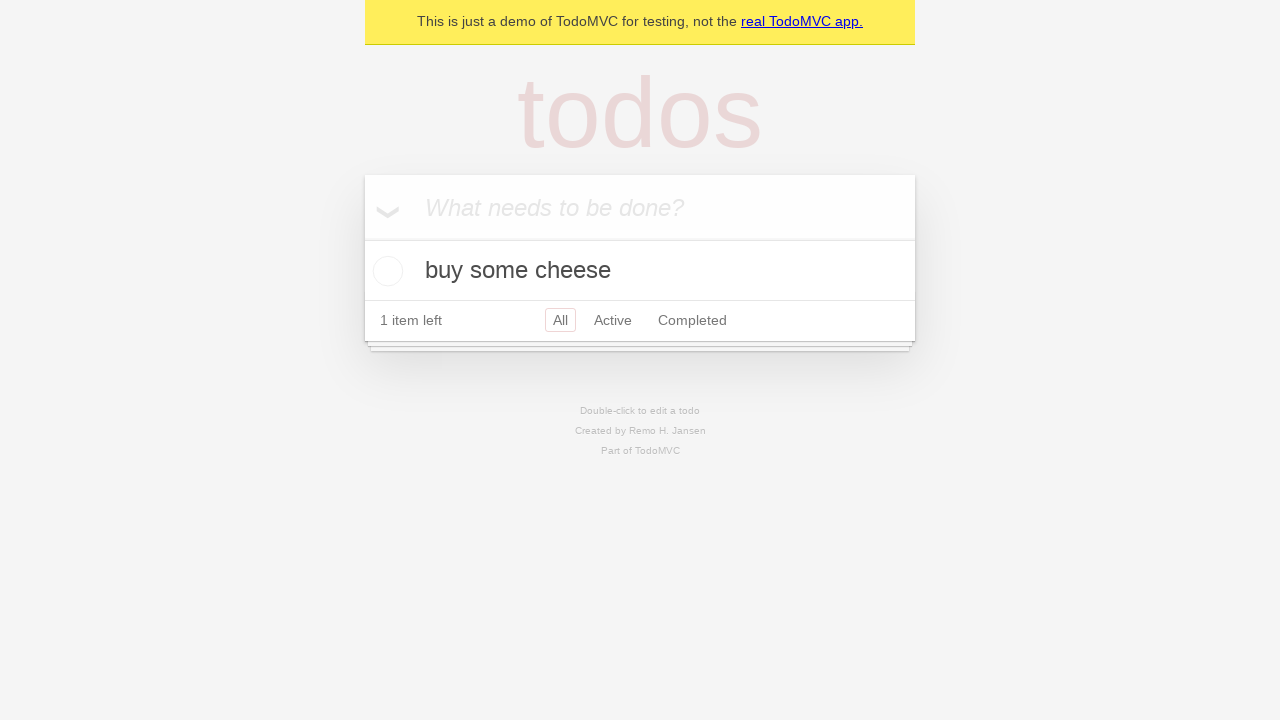

Verified todo counter displays 1 item
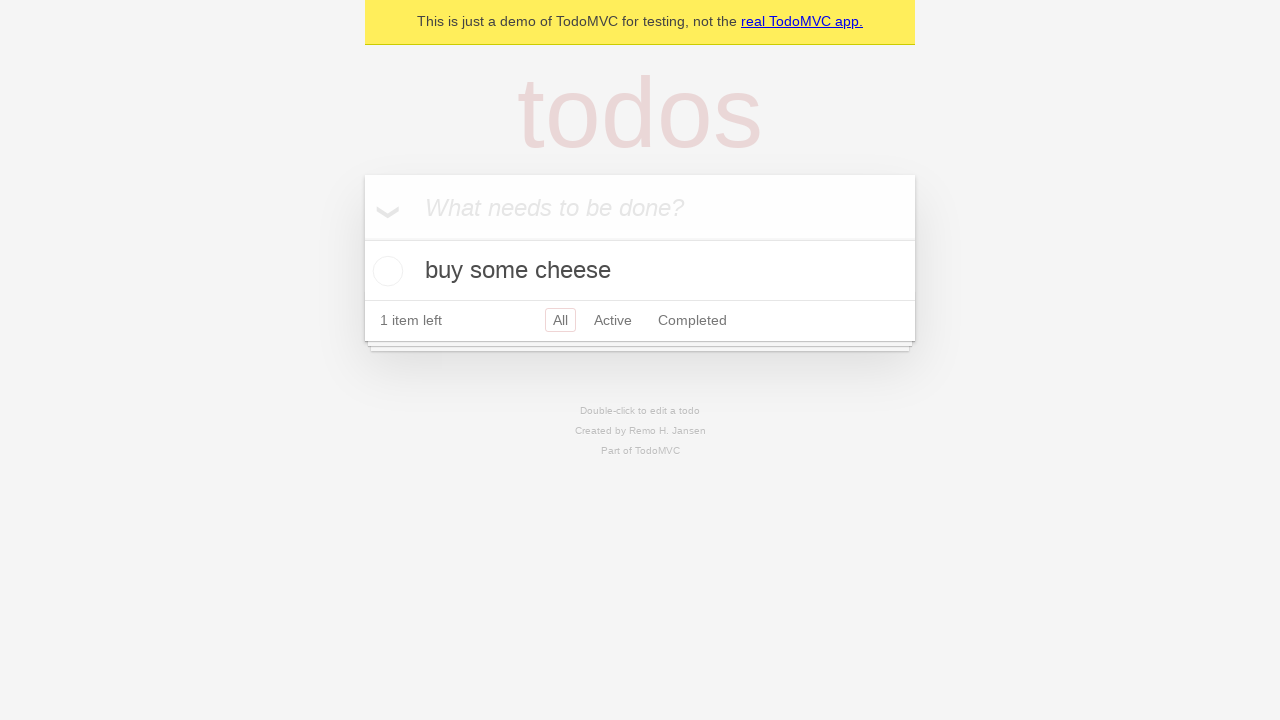

Filled todo input field with 'feed the cat' on internal:attr=[placeholder="What needs to be done?"i]
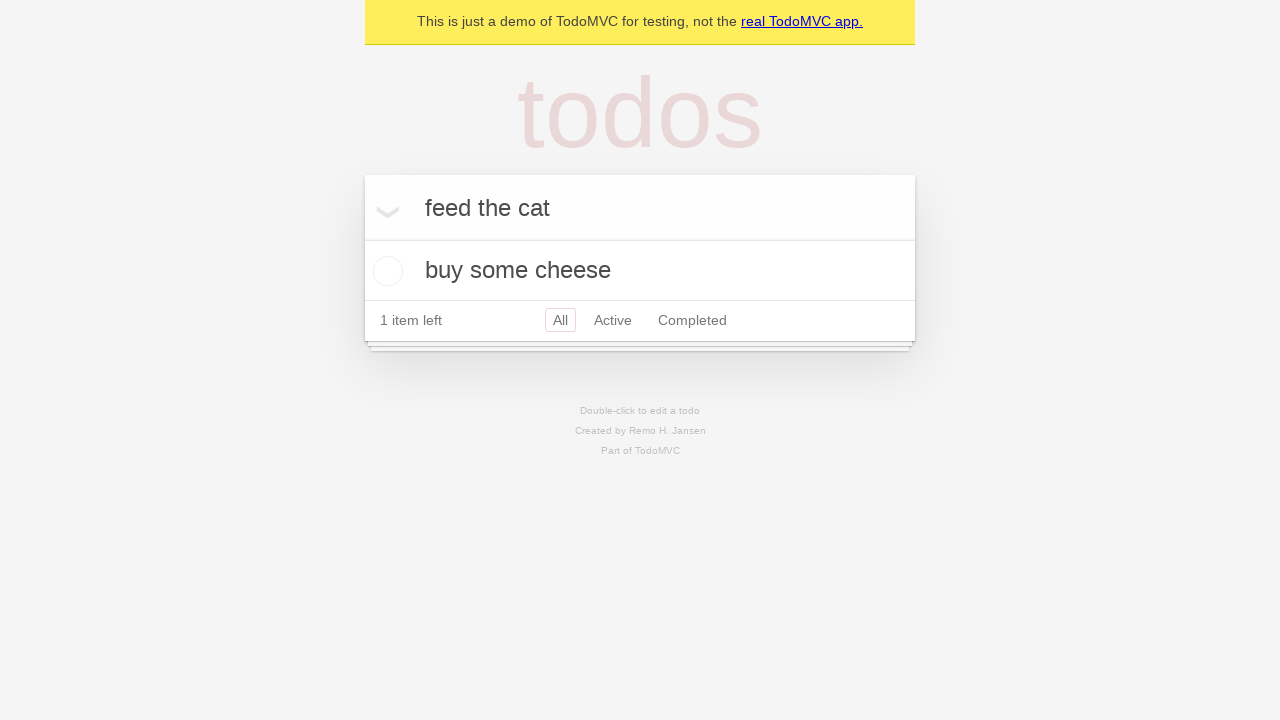

Pressed Enter to create second todo item on internal:attr=[placeholder="What needs to be done?"i]
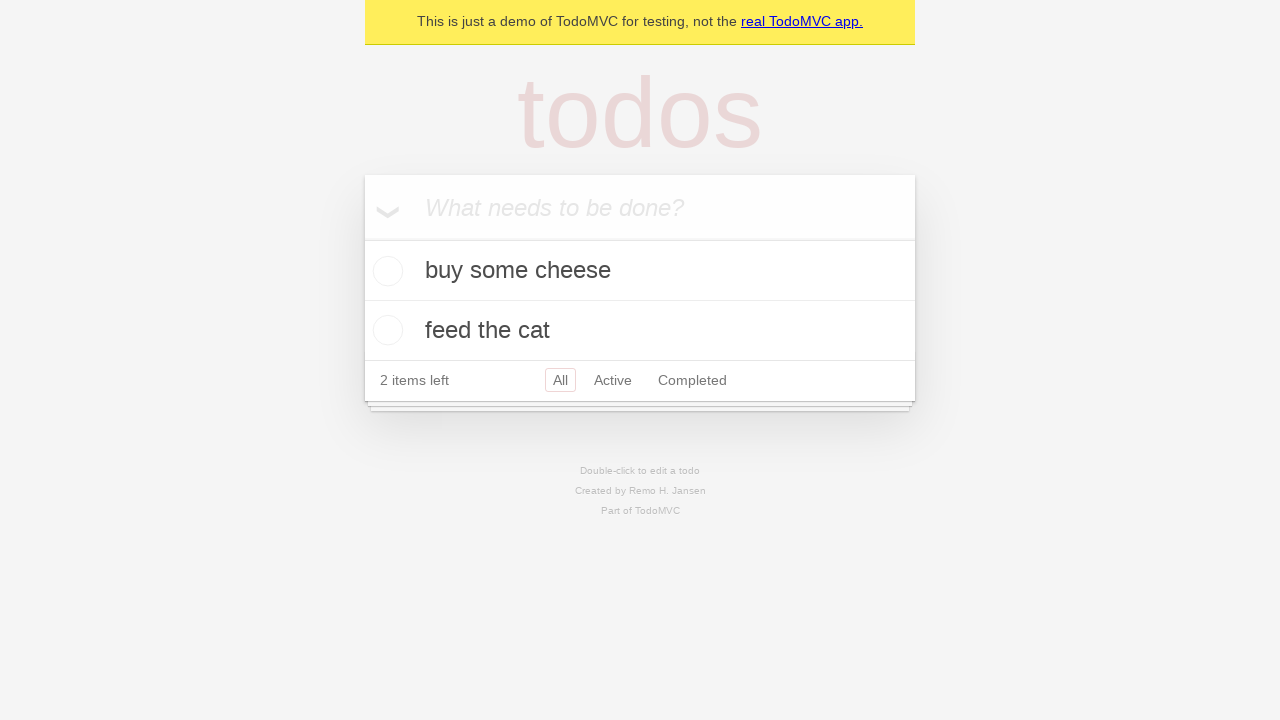

Verified todo counter displays 2 items
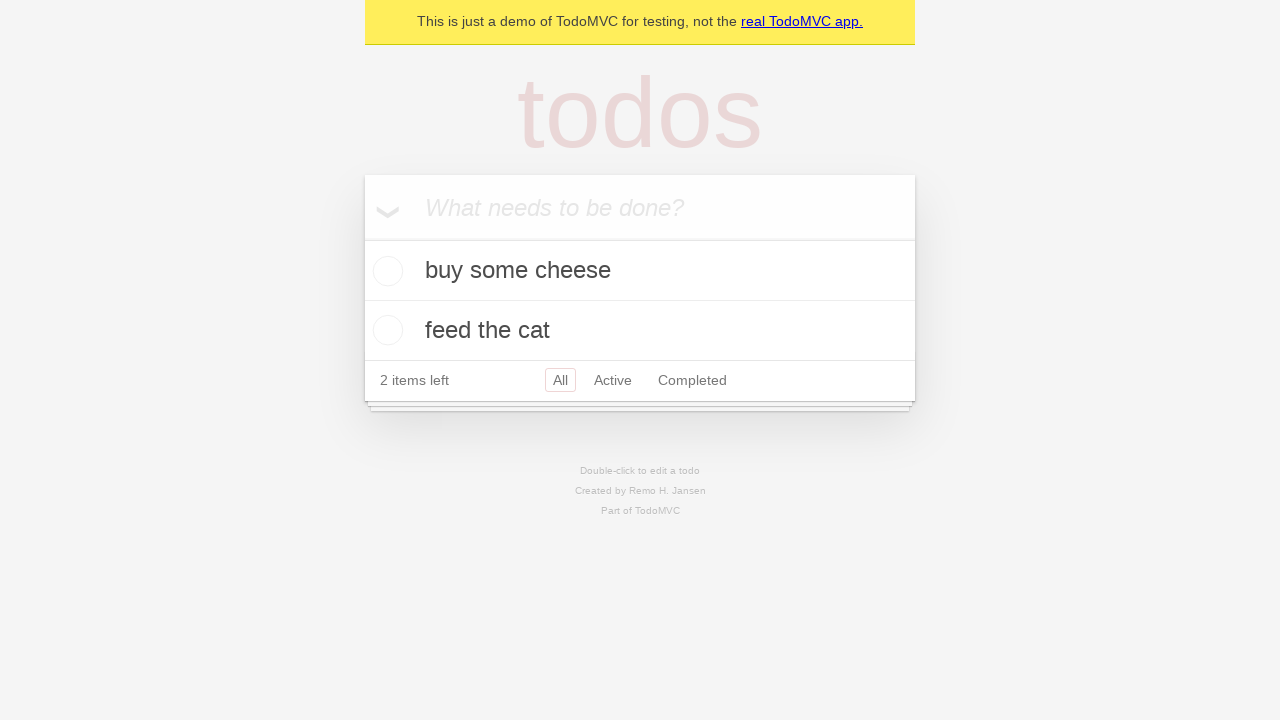

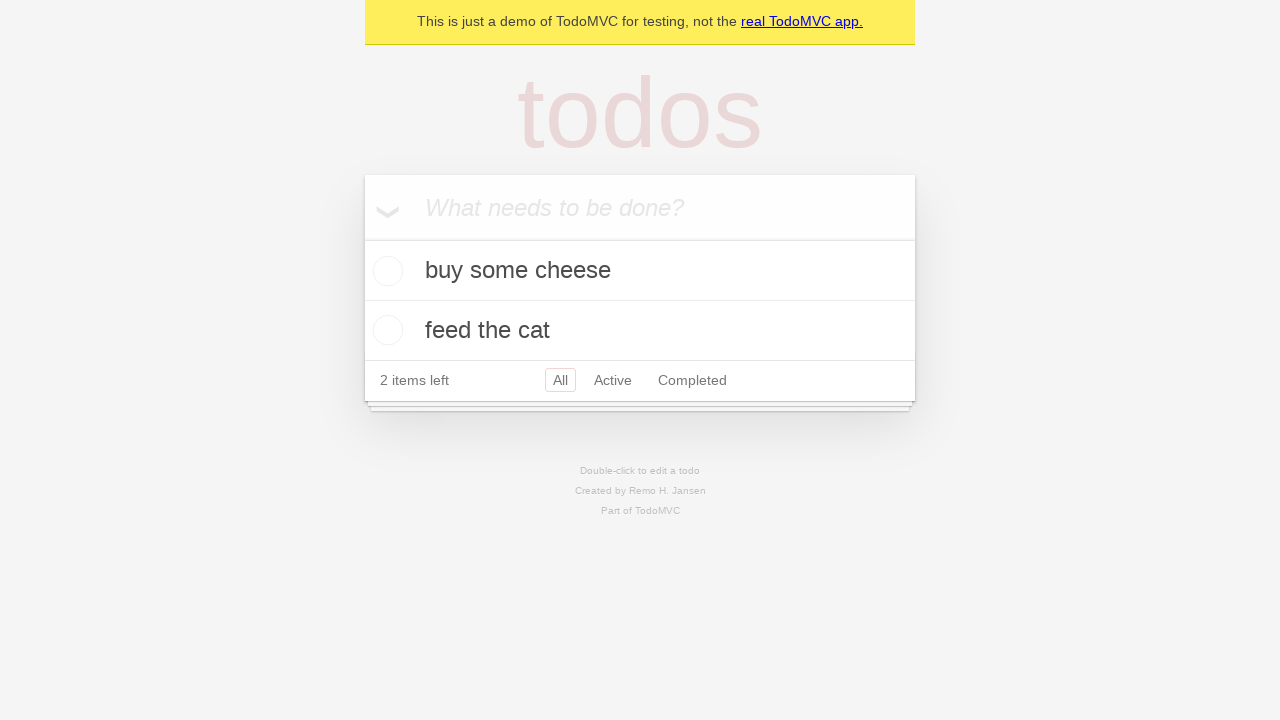